Navigates to a download page and clicks on a download link to initiate a file download

Starting URL: https://the-internet.herokuapp.com/download

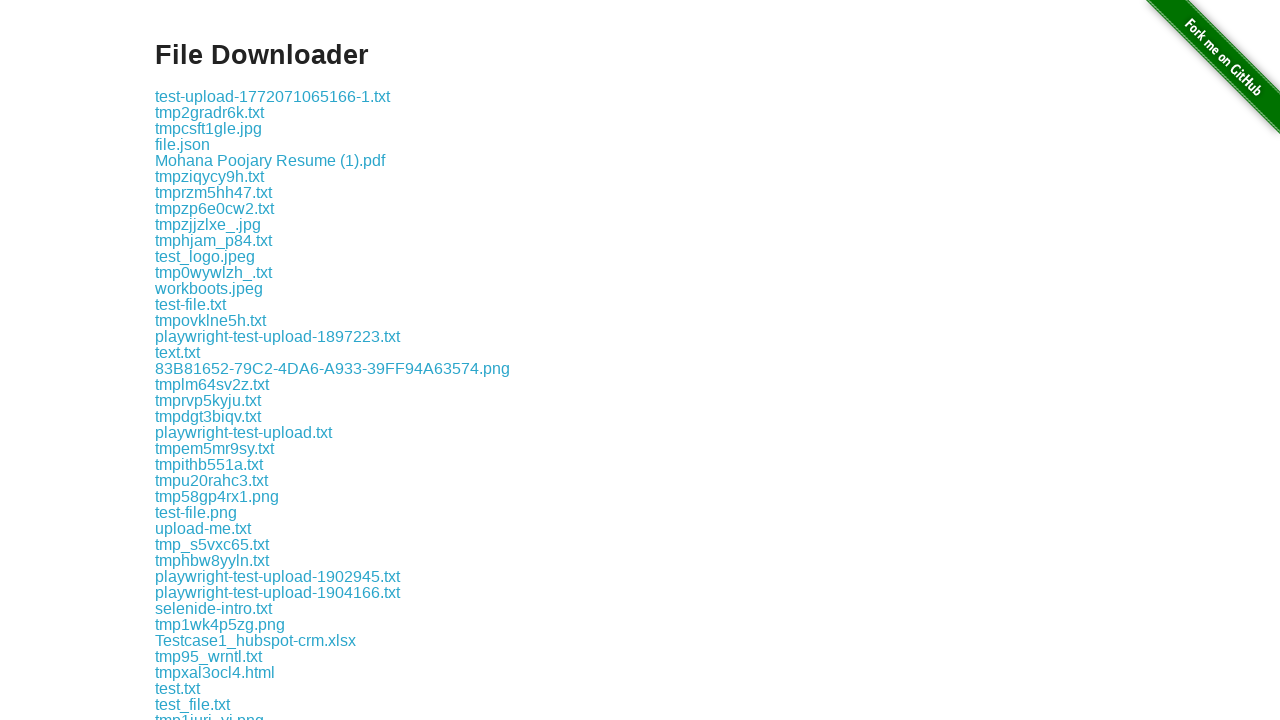

Clicked on the 7th download link to initiate file download at (210, 176) on xpath=//a >> nth=6
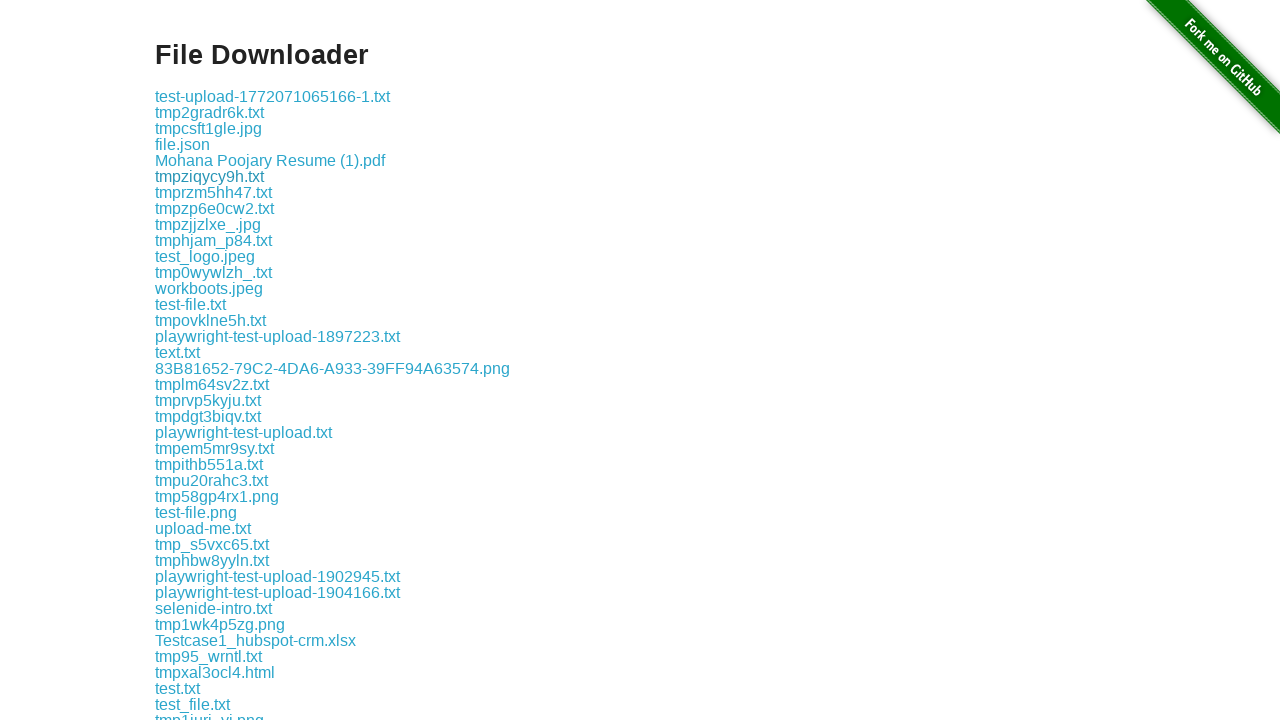

Waited for download to initiate
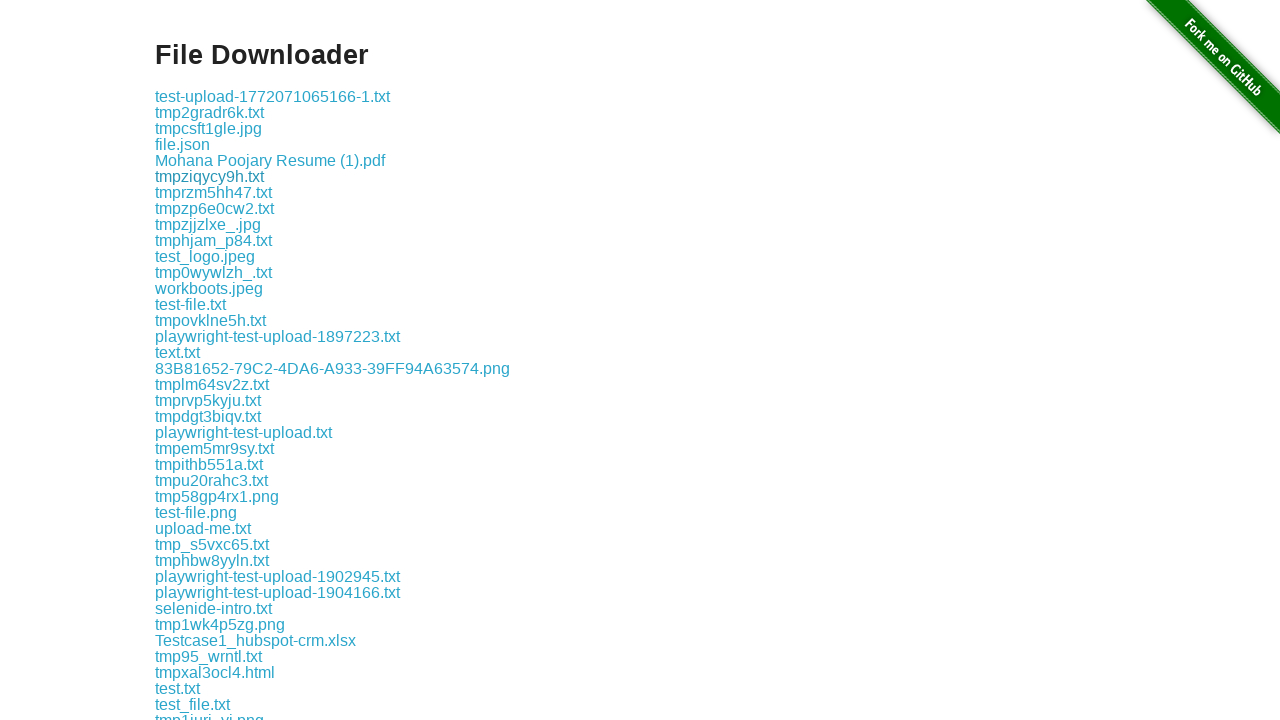

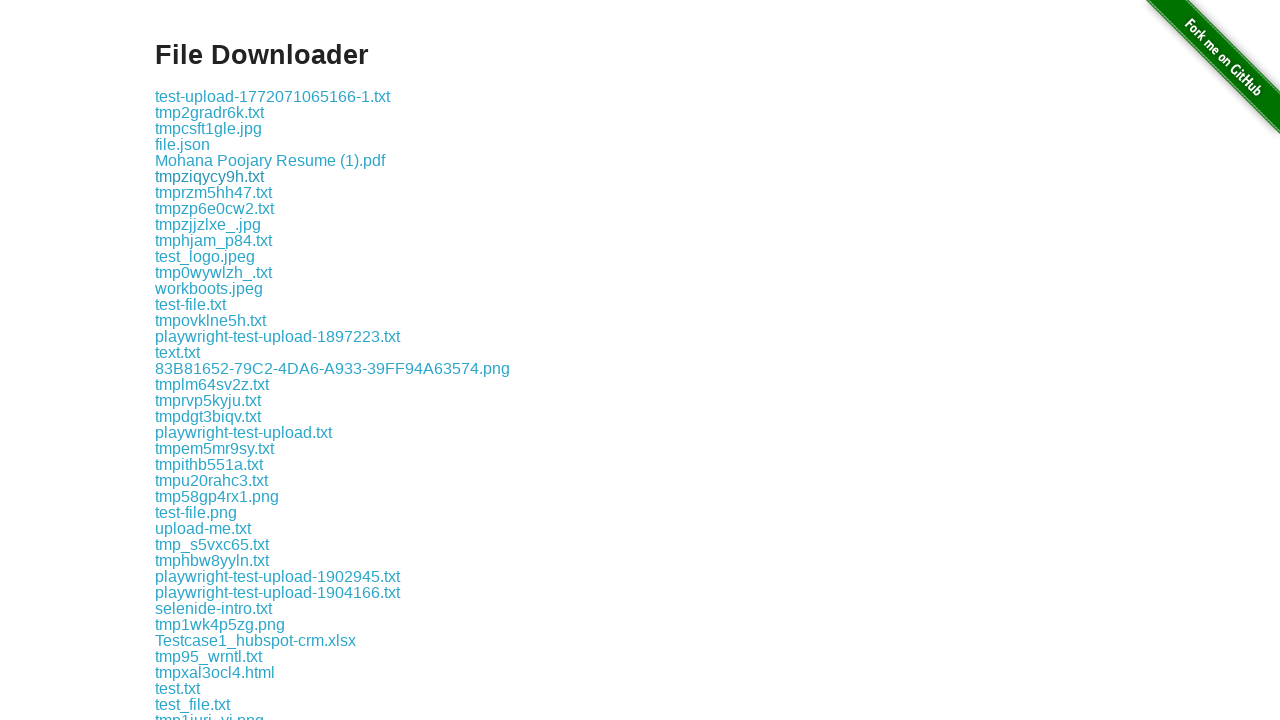